Tests selecting an option from a static dropdown menu using the Select class

Starting URL: https://demo.automationtesting.in/Register.html

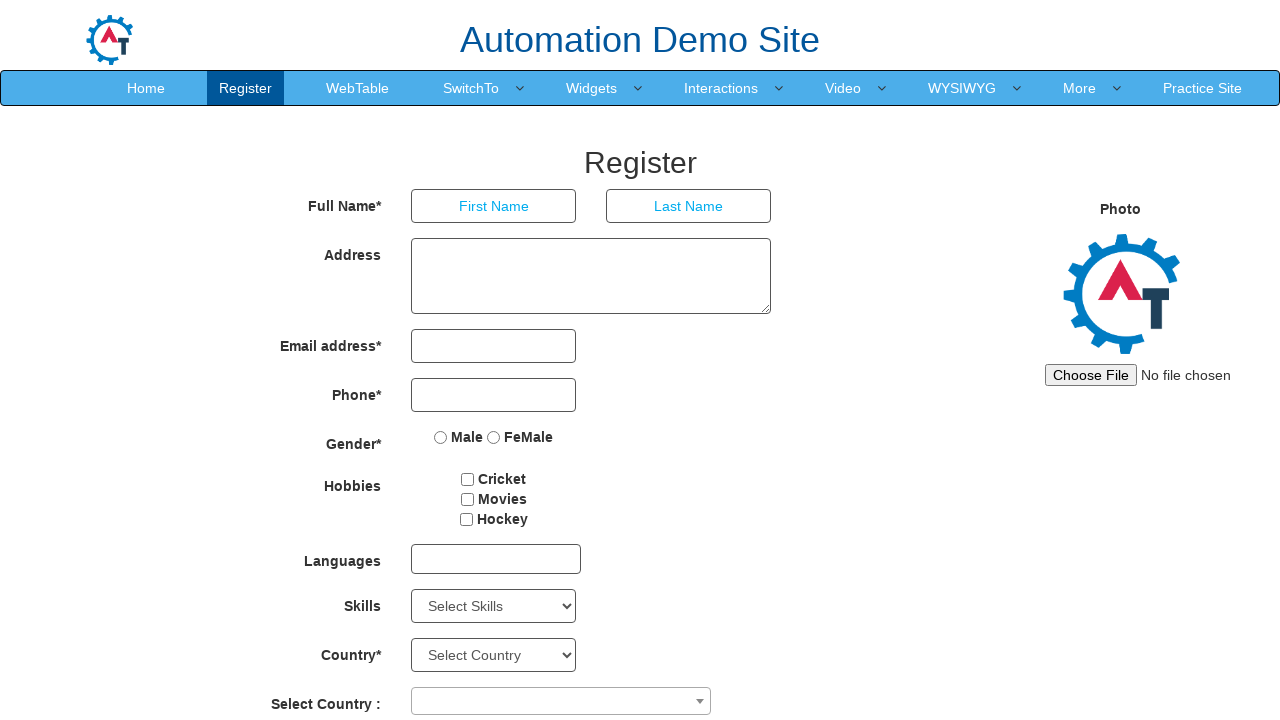

Navigated to registration page
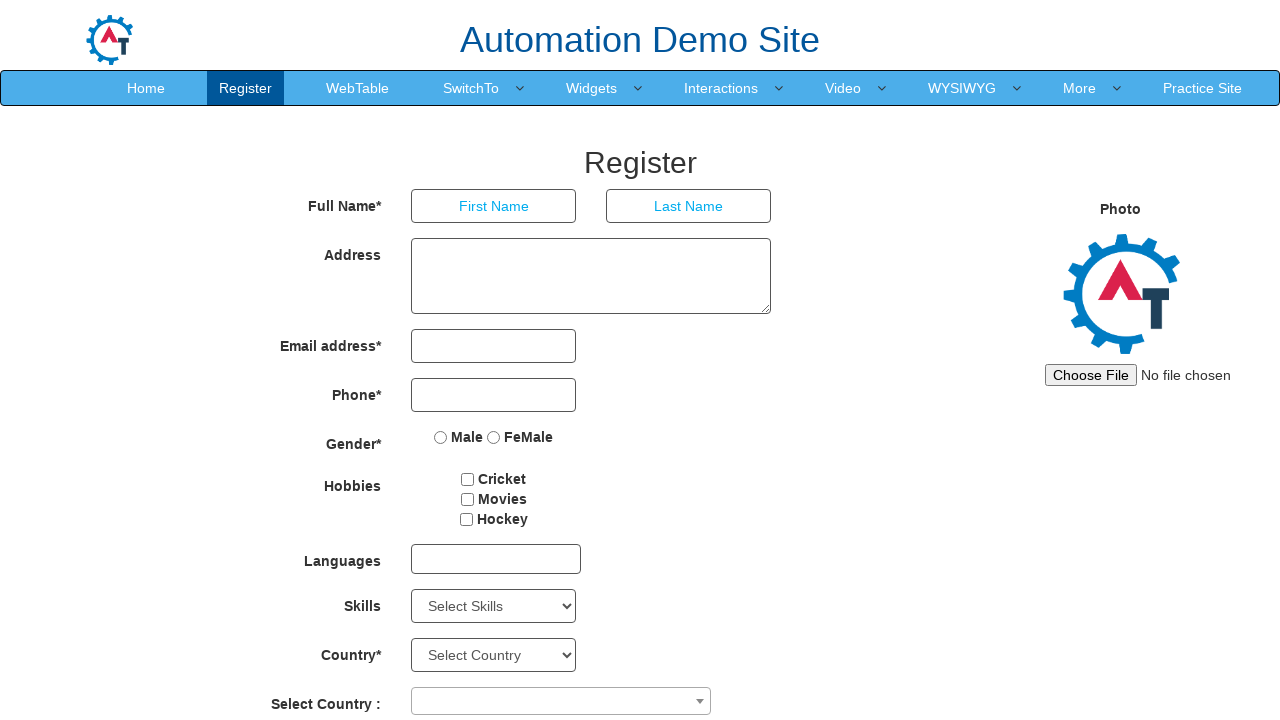

Selected 'Java' from the Skills dropdown menu on select.form-control:first-of-type
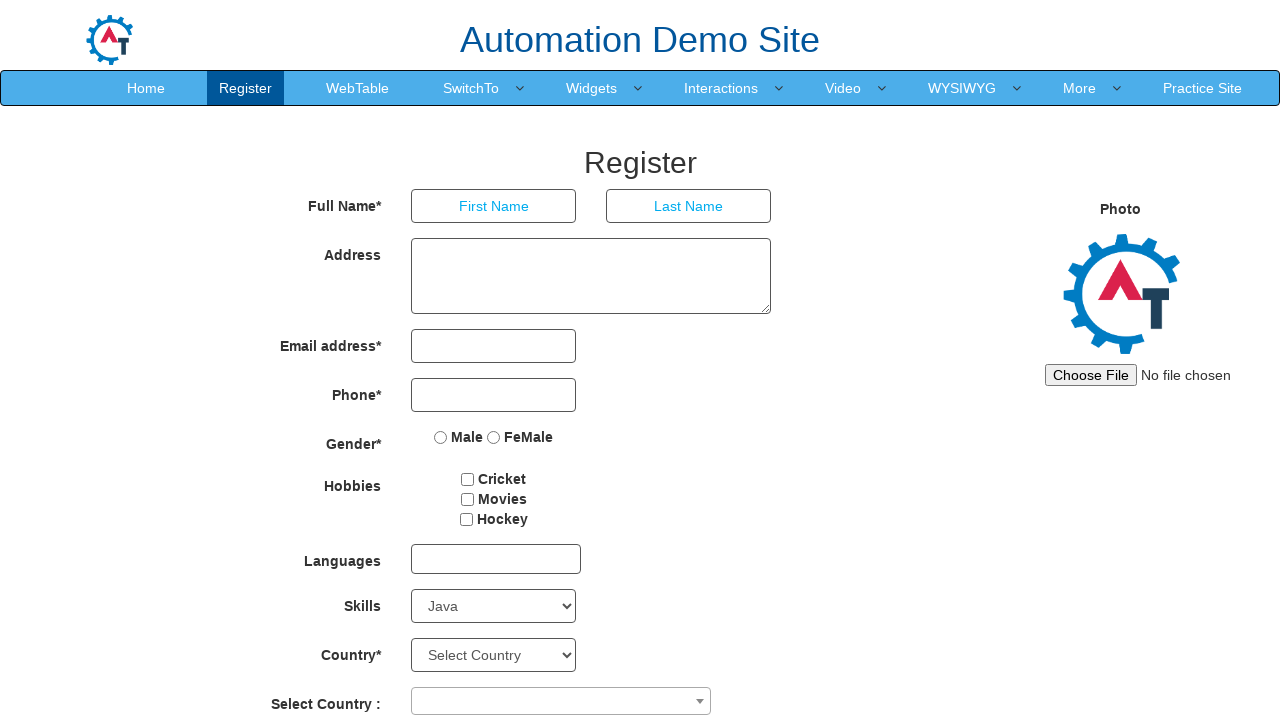

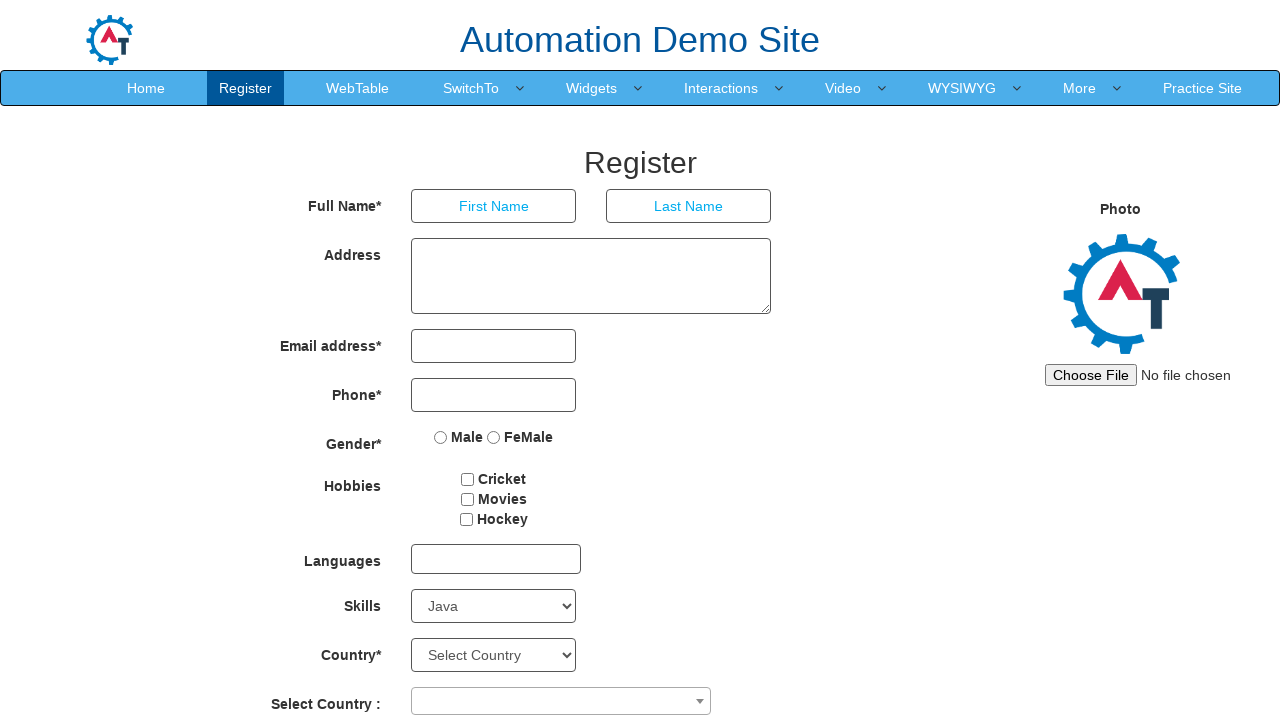